Navigates to the Cydeo practice site and clicks on the "Autocomplete" link to navigate to that section

Starting URL: https://practice.cydeo.com/

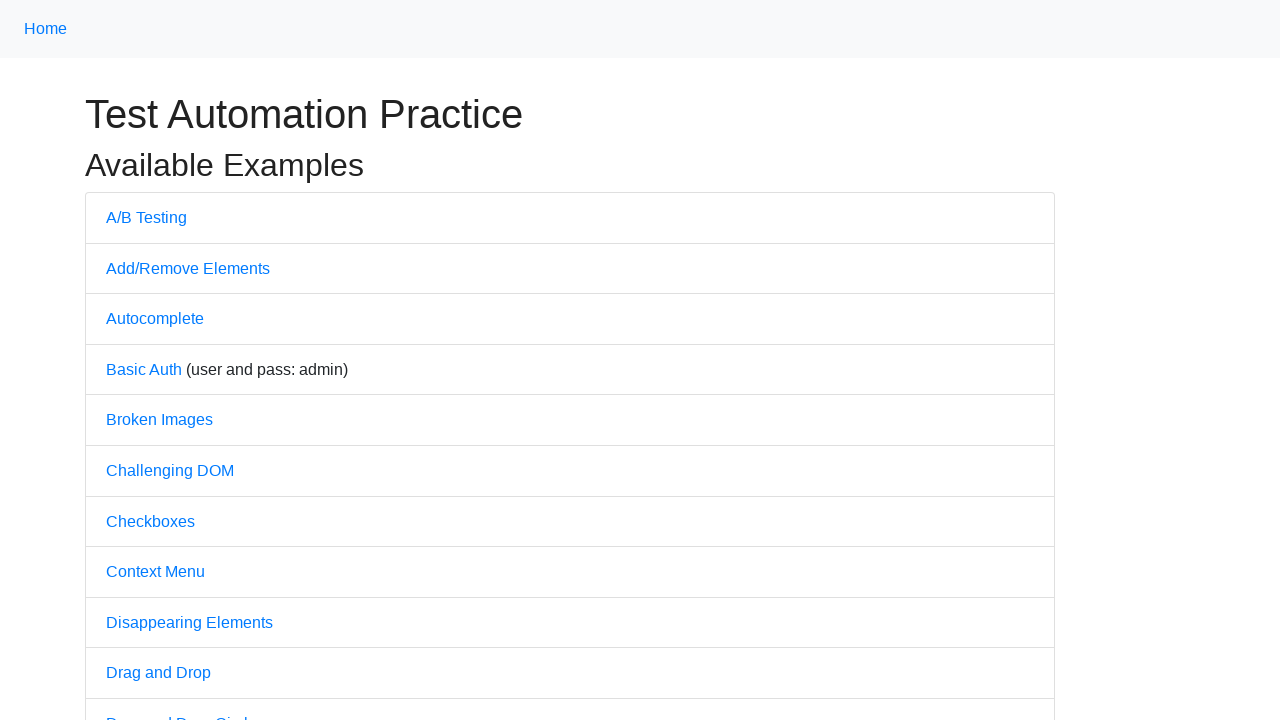

Navigated to Cydeo practice site
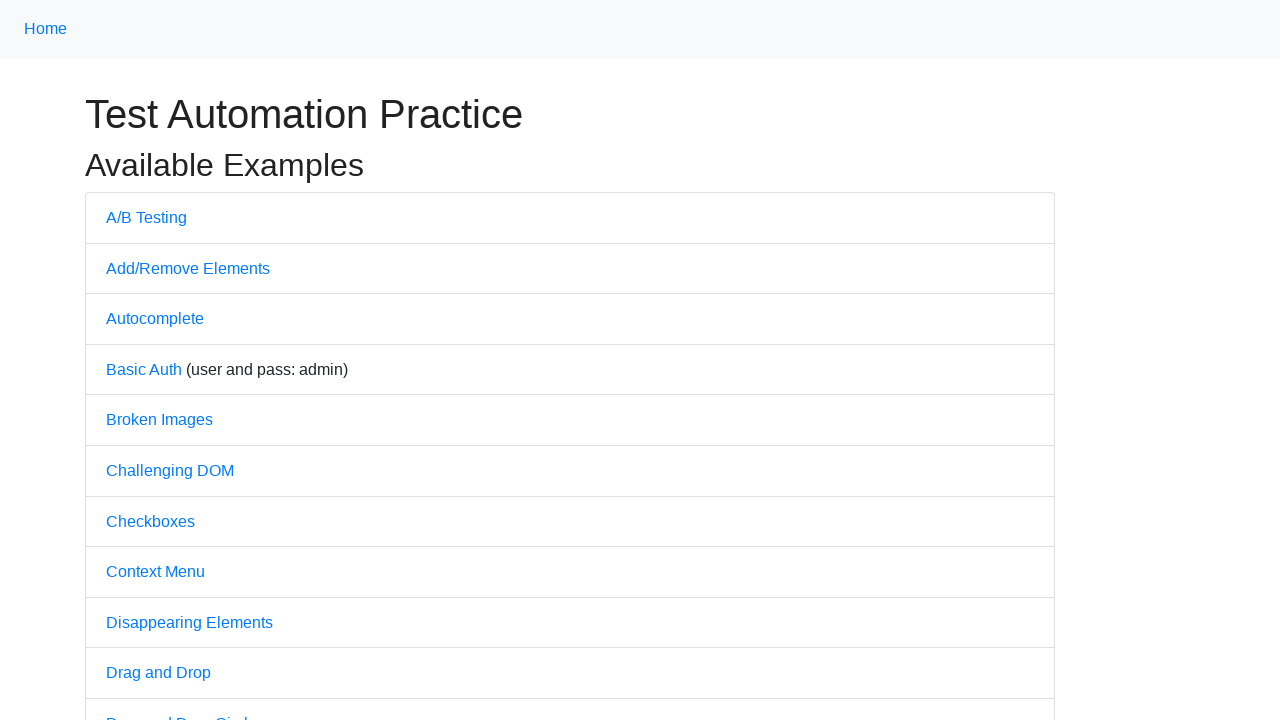

Clicked on the Autocomplete link at (155, 319) on text=Autocomplete
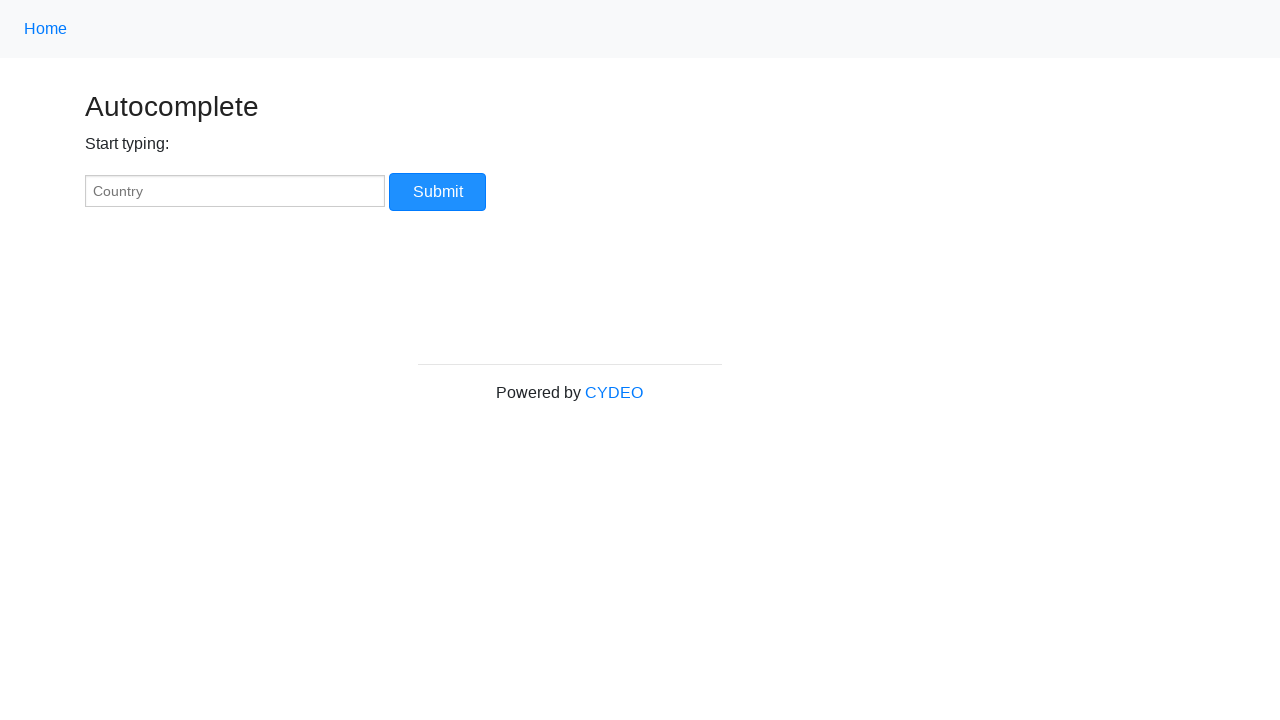

Autocomplete page loaded
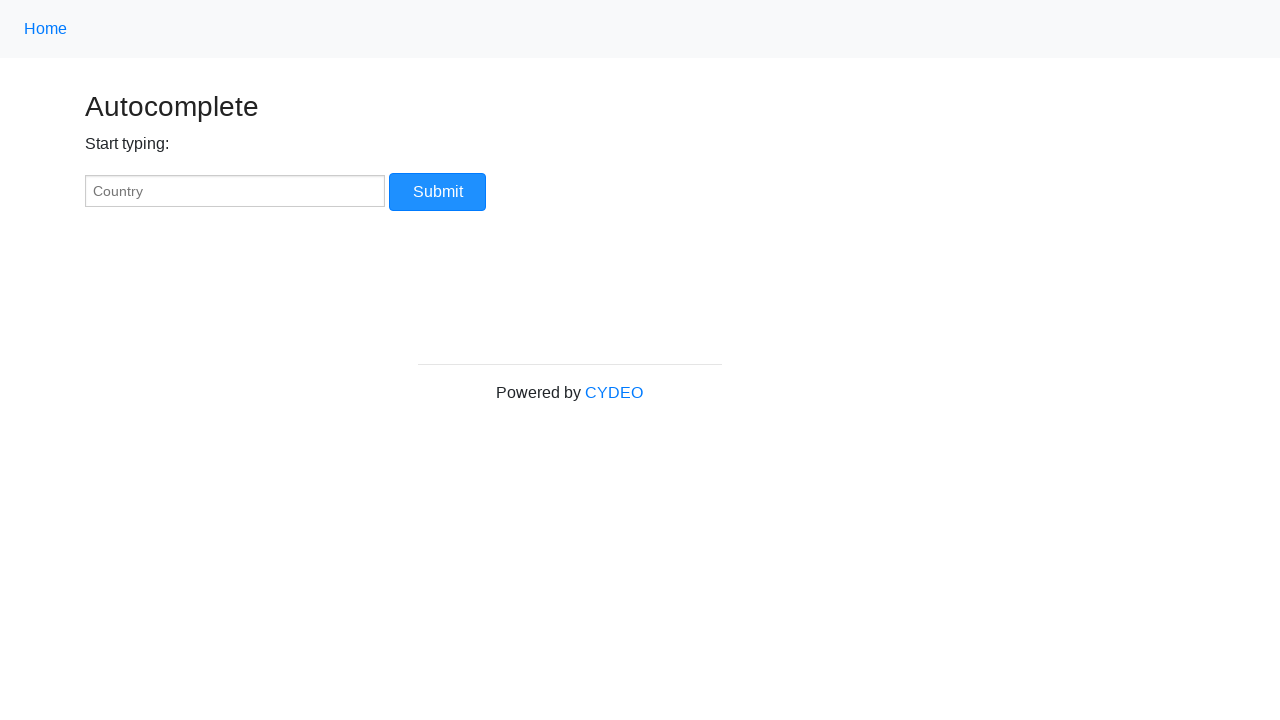

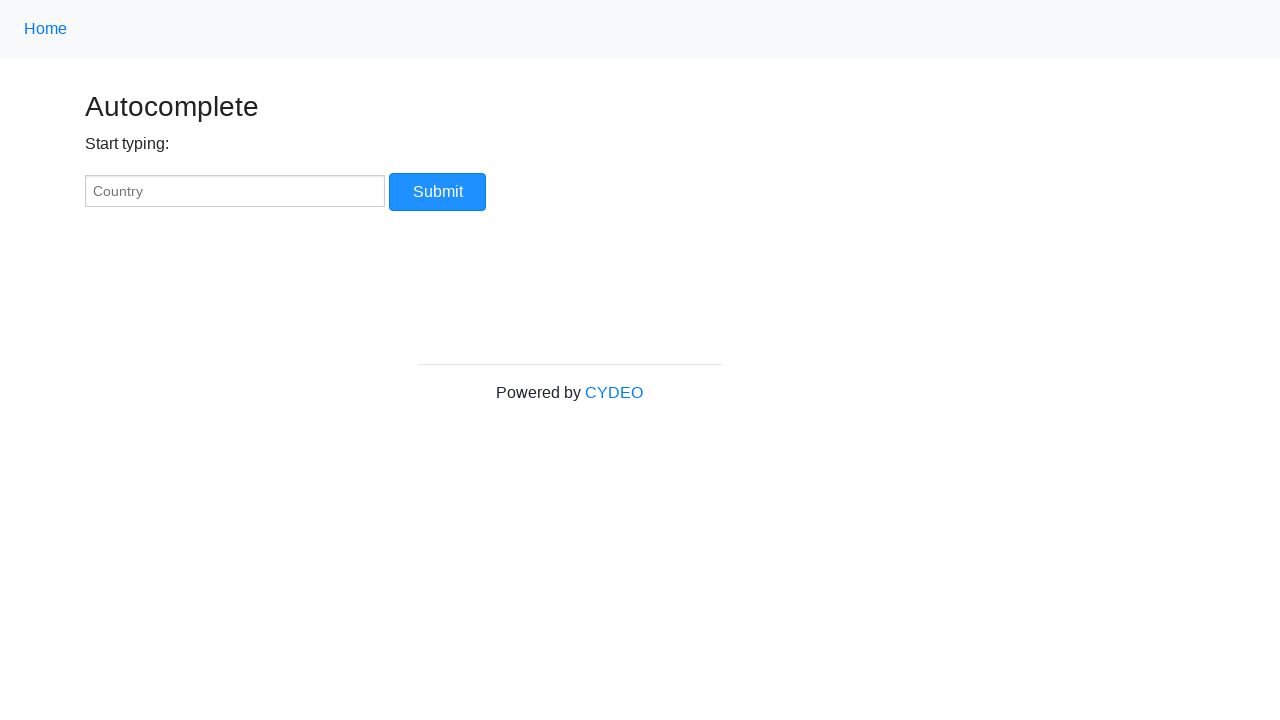